Tests password field with small characters at length greater than 20

Starting URL: https://buggy.justtestit.org/register

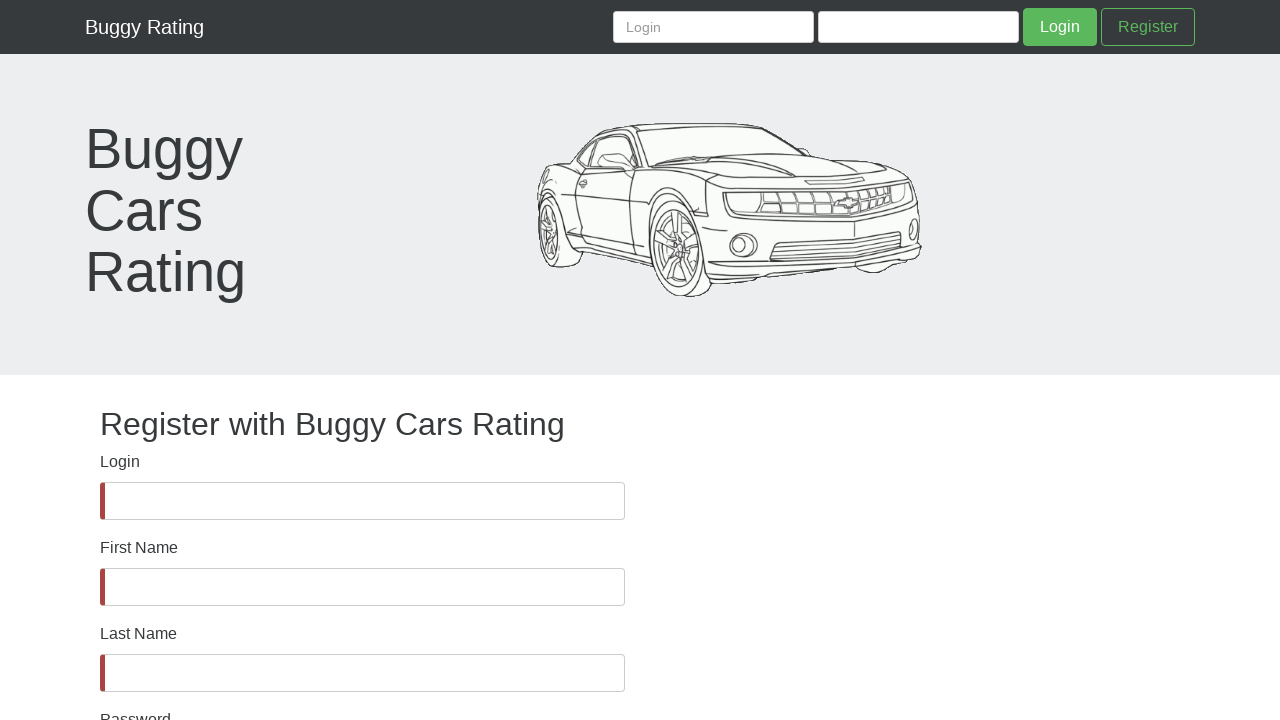

Password field is visible
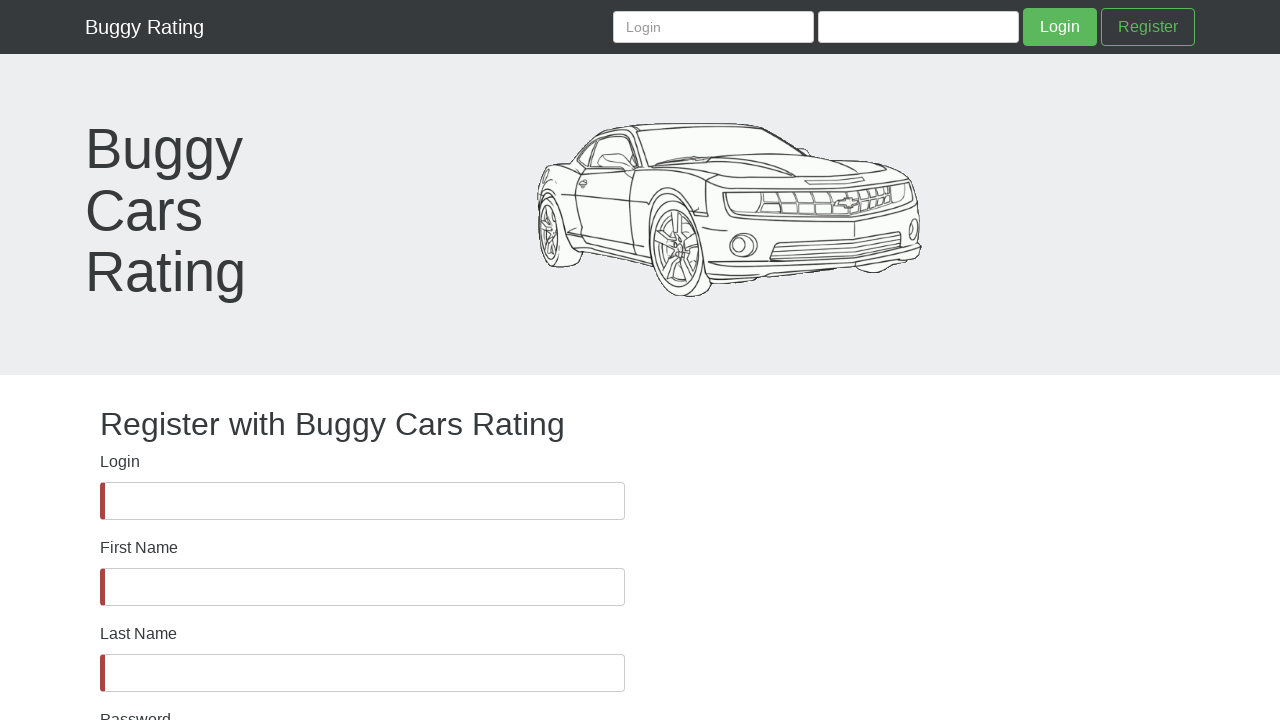

Filled password field with small characters string longer than 20 characters (43 chars total) on #password
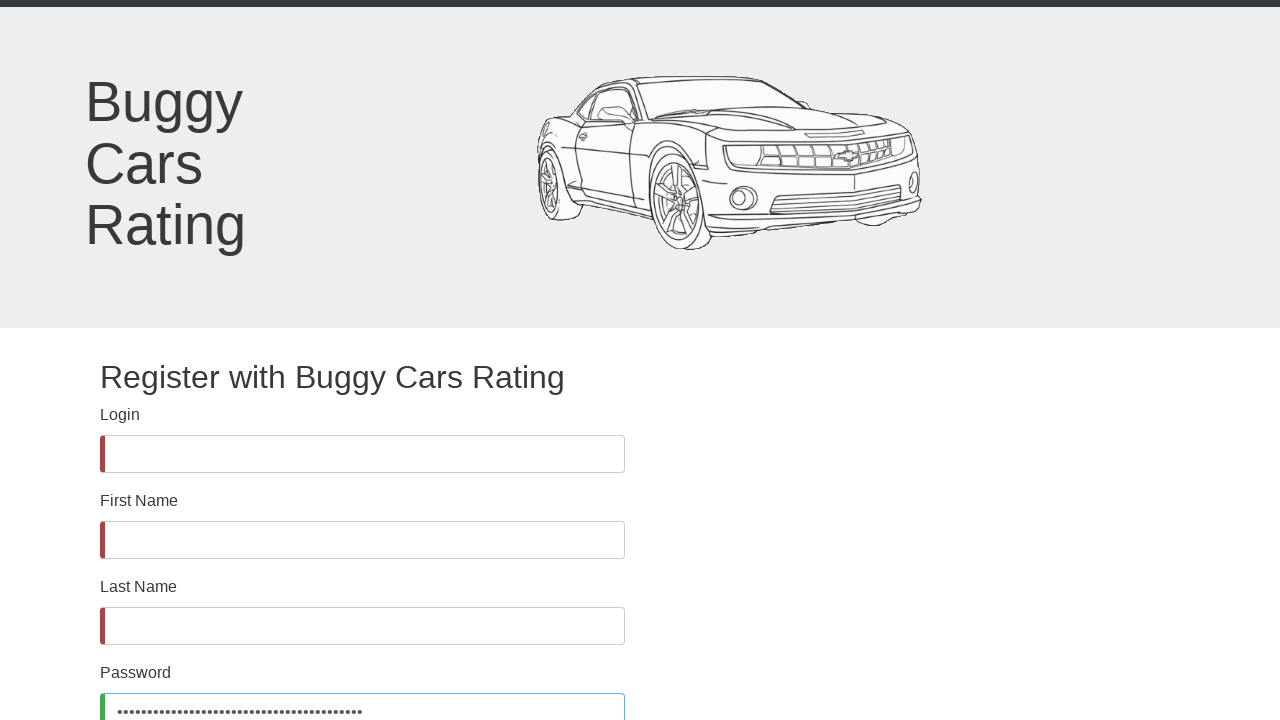

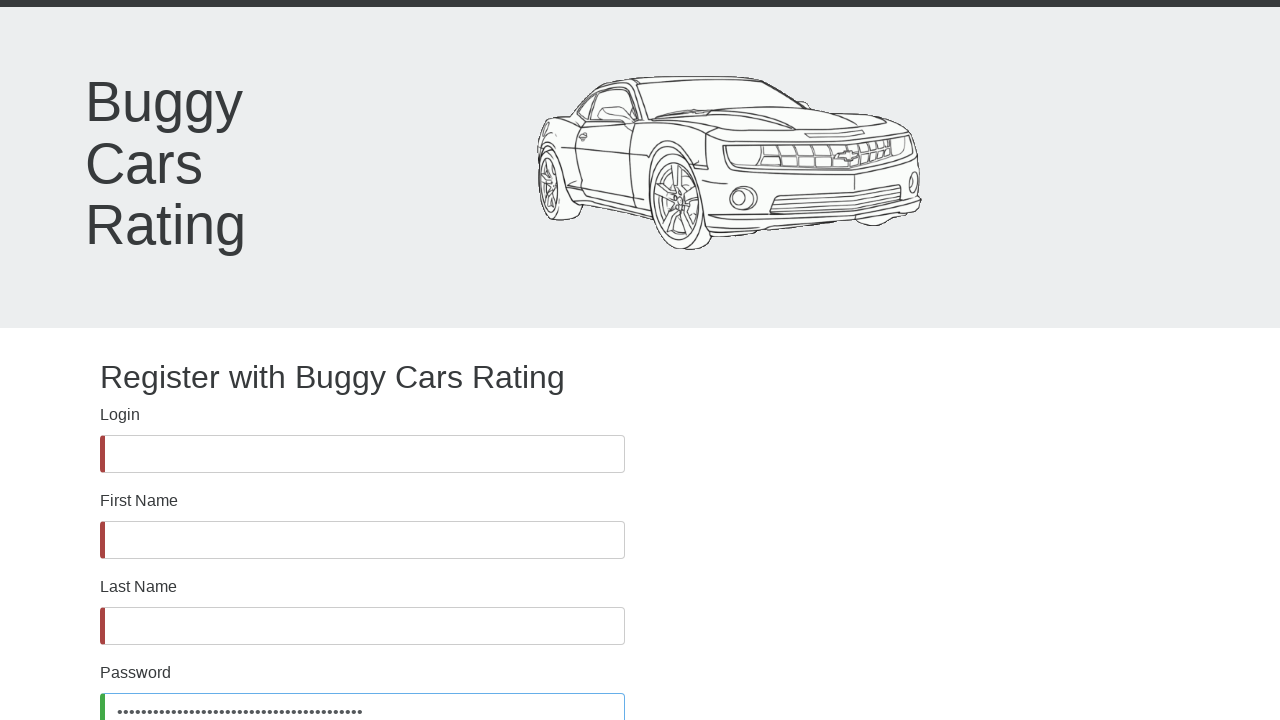